Tests keyboard key press functionality by sending keyboard keys to an element and verifying the displayed result text confirms the correct key was pressed

Starting URL: http://the-internet.herokuapp.com/key_presses

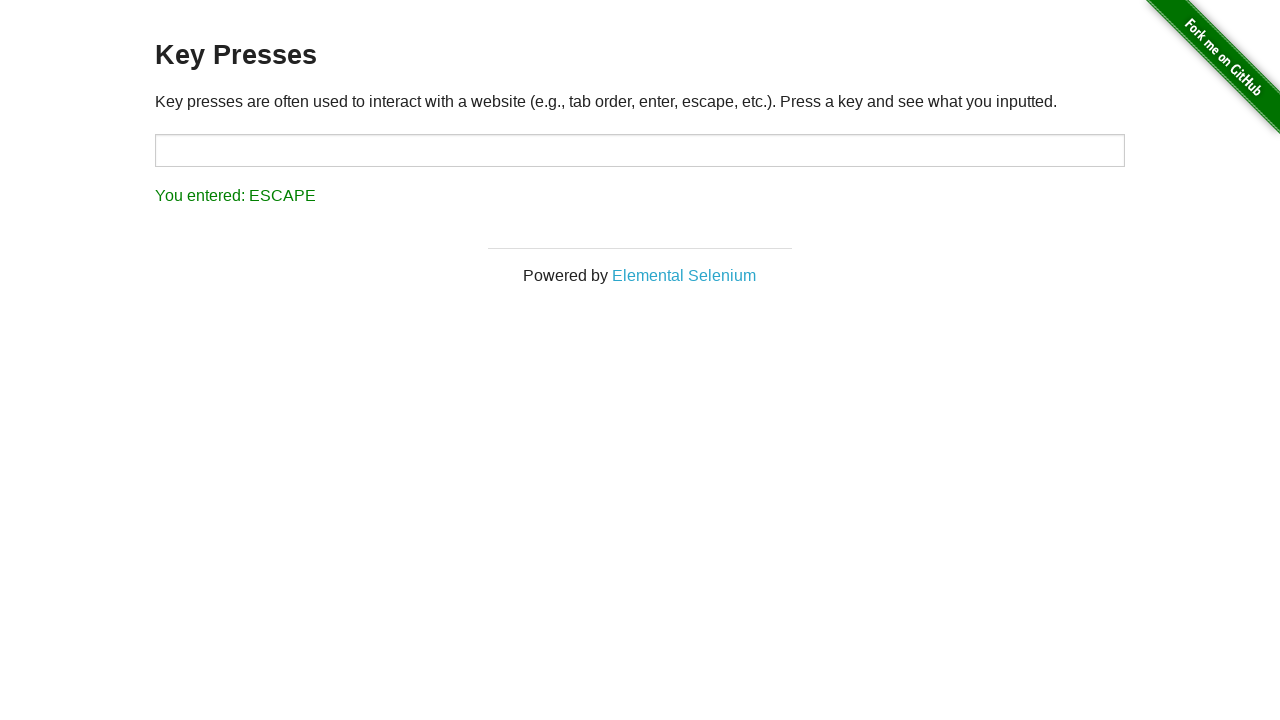

Pressed Space key on target element on #target
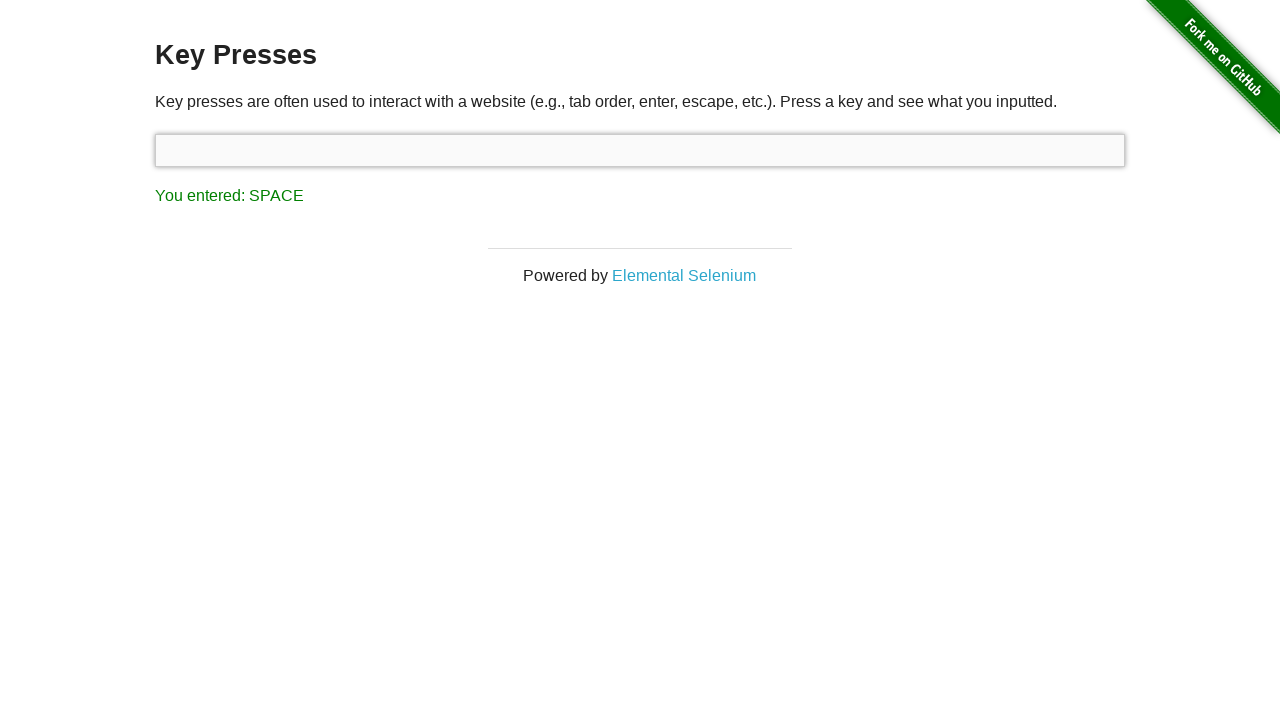

Result element loaded after Space key press
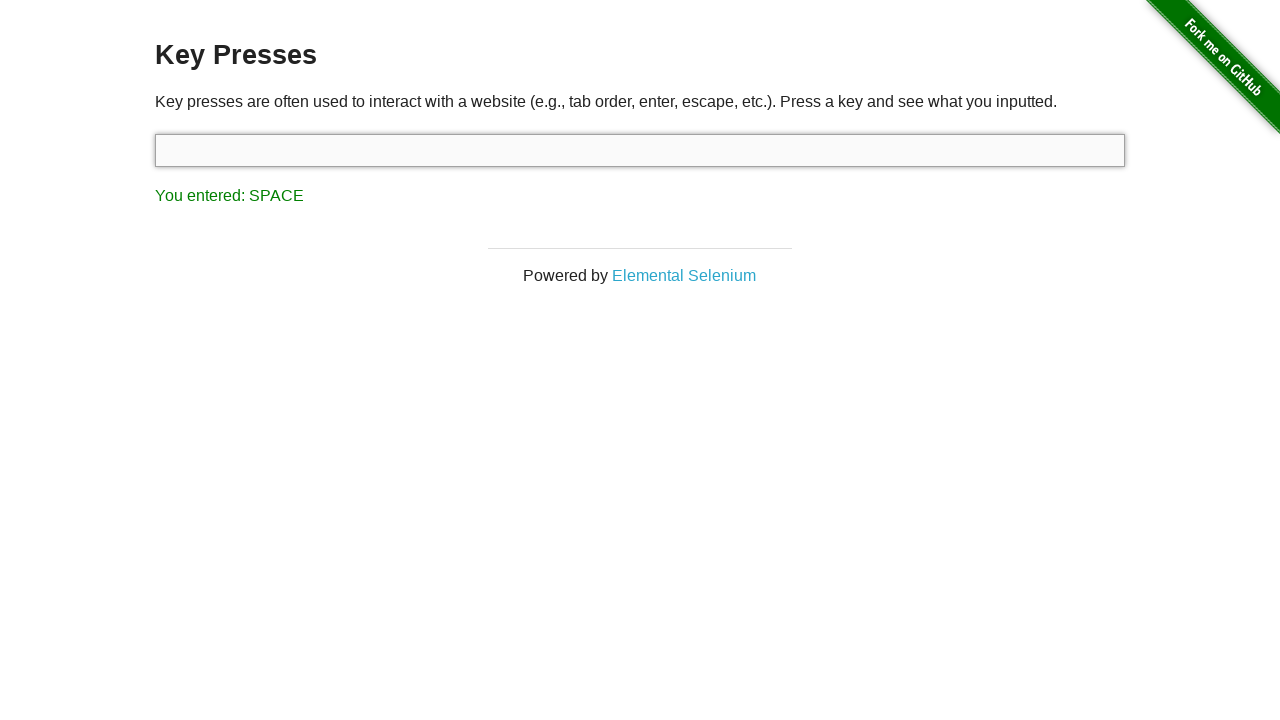

Retrieved result text content
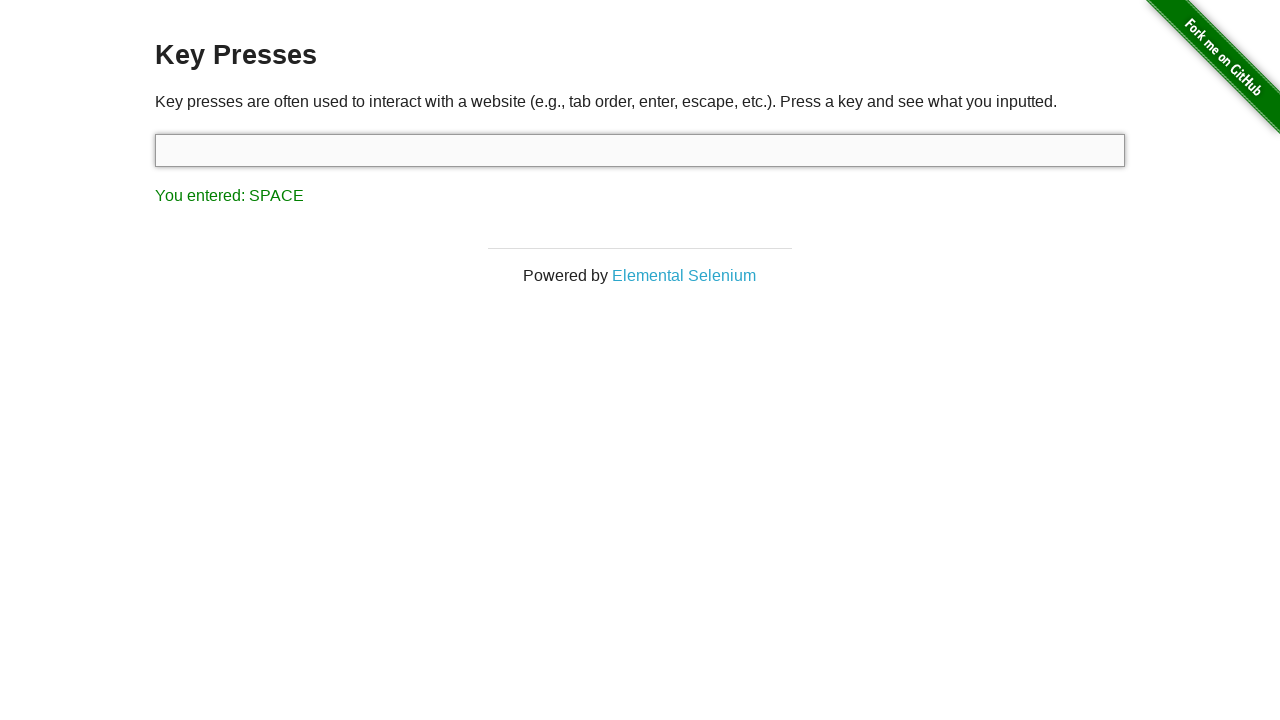

Verified result text shows 'You entered: SPACE'
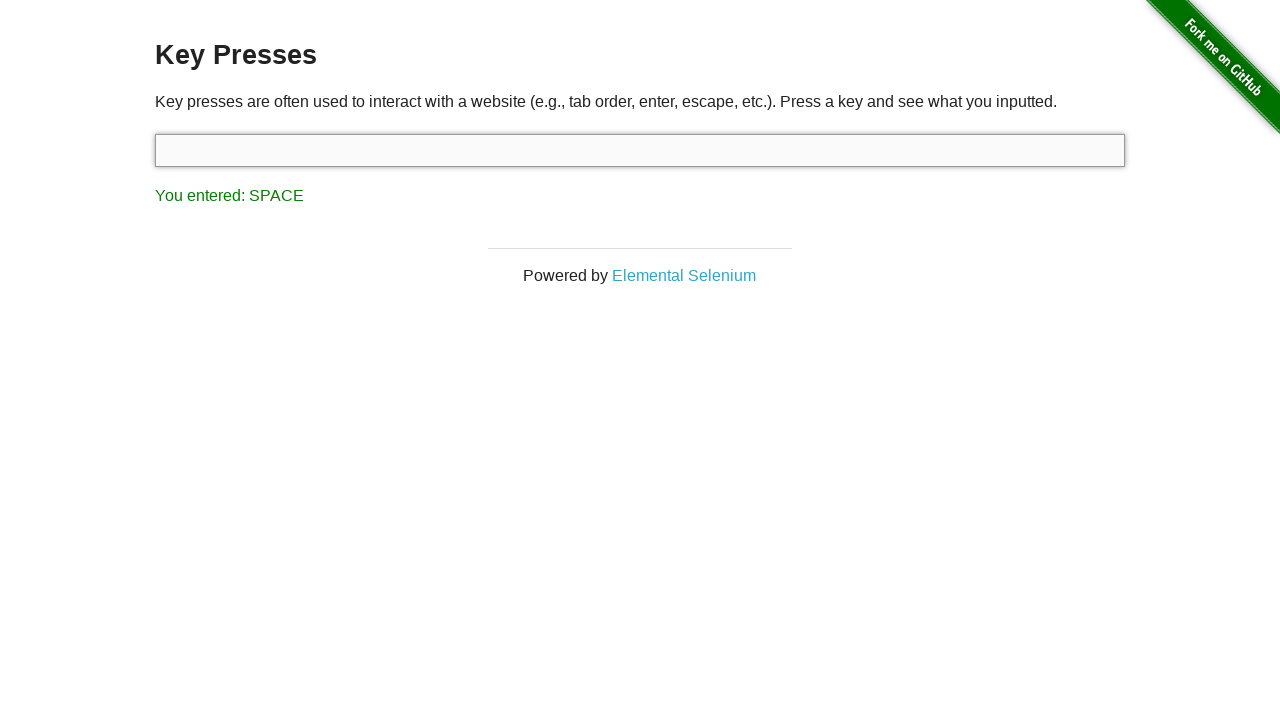

Pressed Tab key on currently focused element
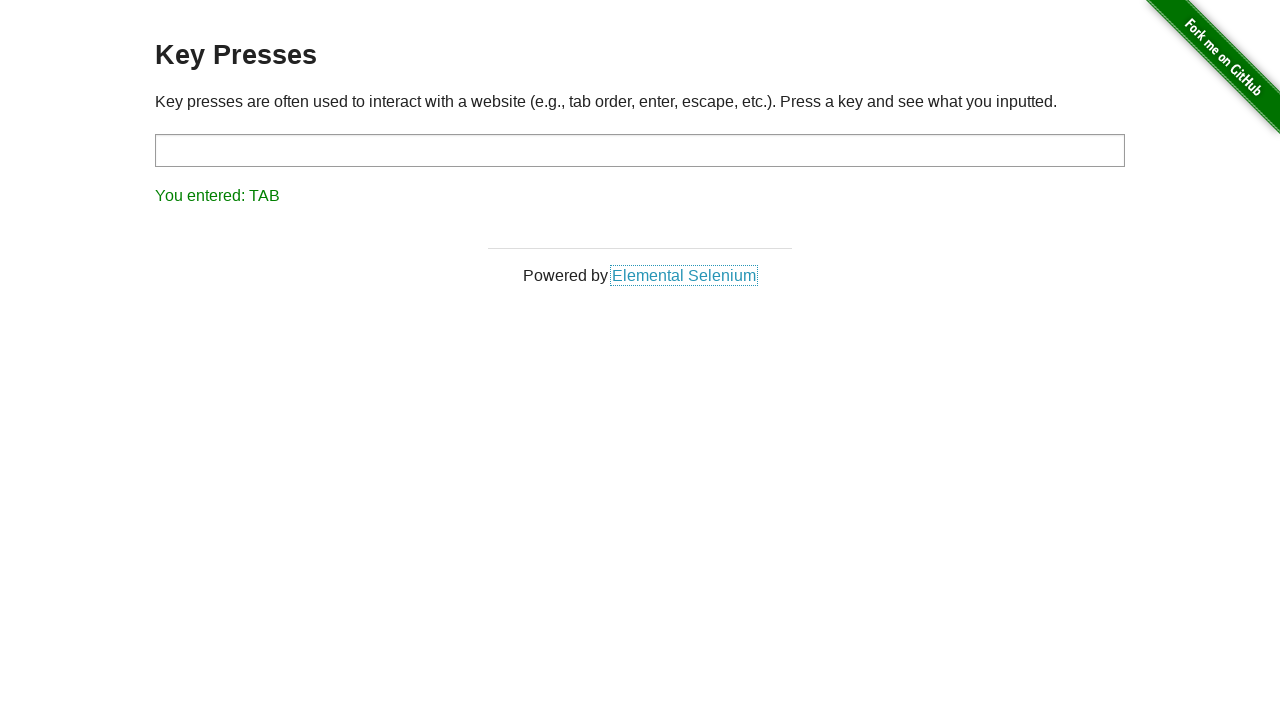

Retrieved result text content after Tab key press
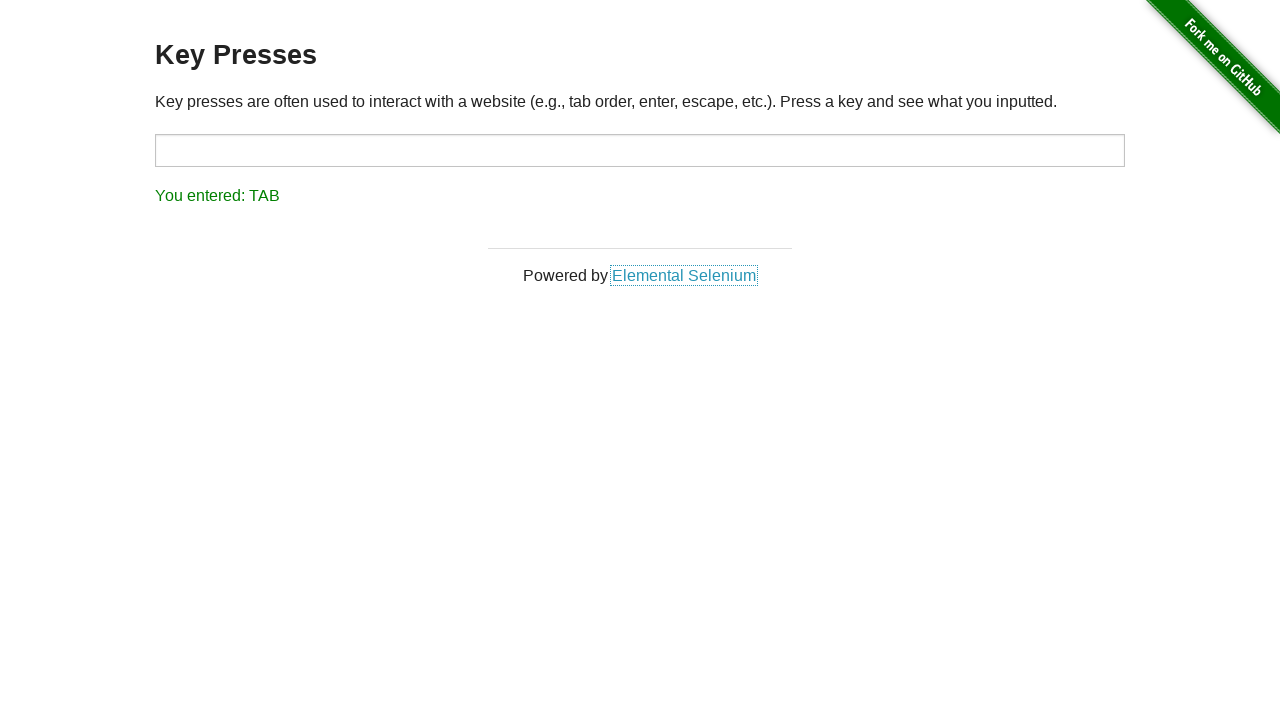

Verified result text shows 'You entered: TAB'
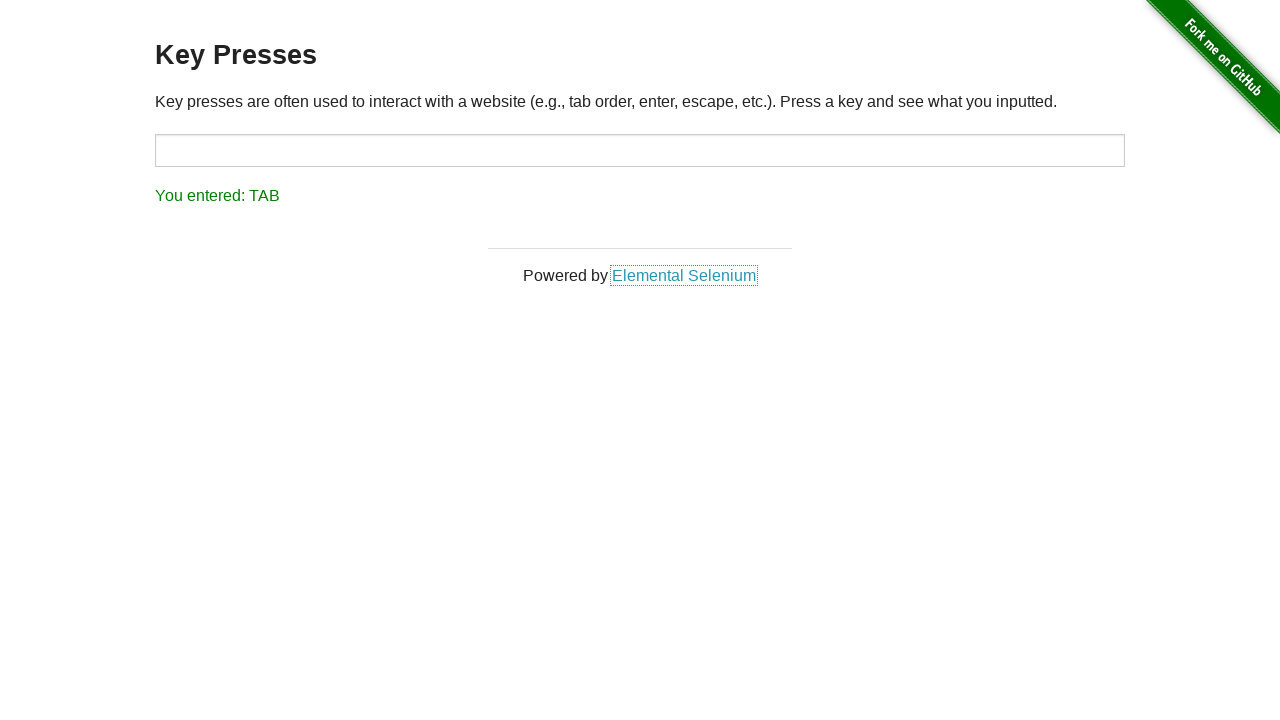

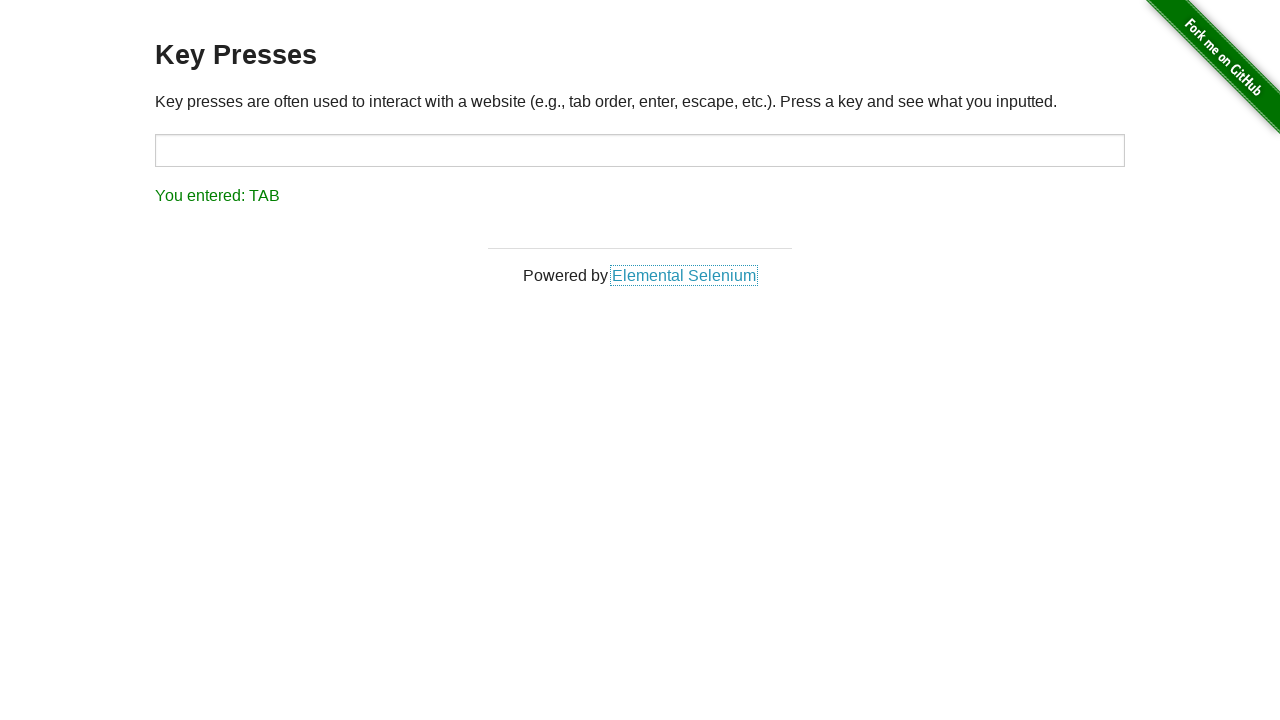